Tests checkbox interaction by checking if checkboxes are selected and clicking the first checkbox if it's not already checked.

Starting URL: https://the-internet.herokuapp.com/checkboxes

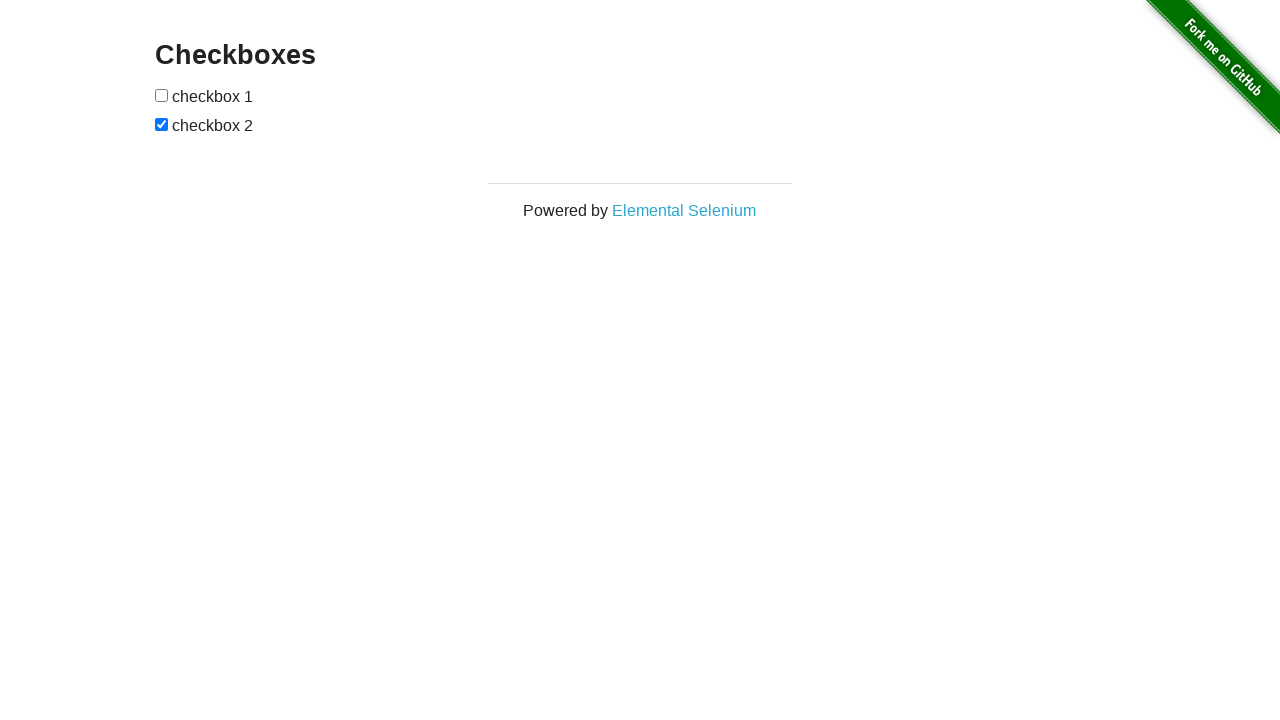

Located the first checkbox element
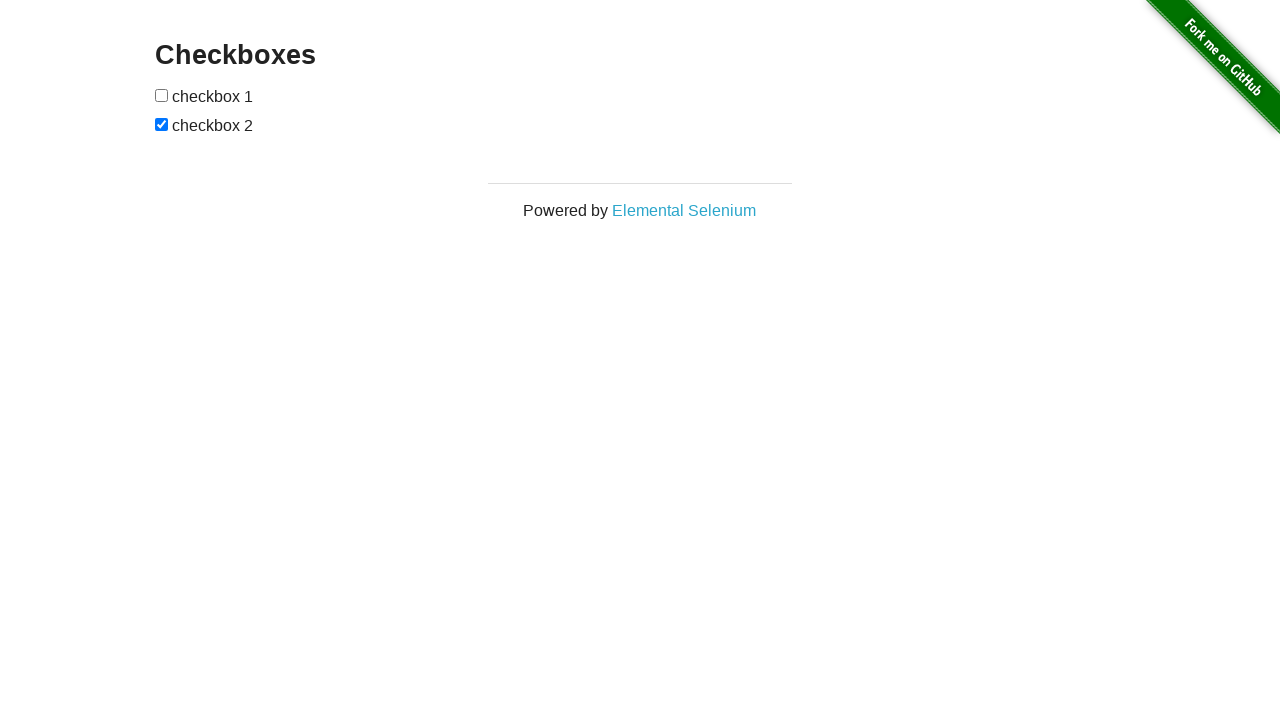

Checked if first checkbox is selected
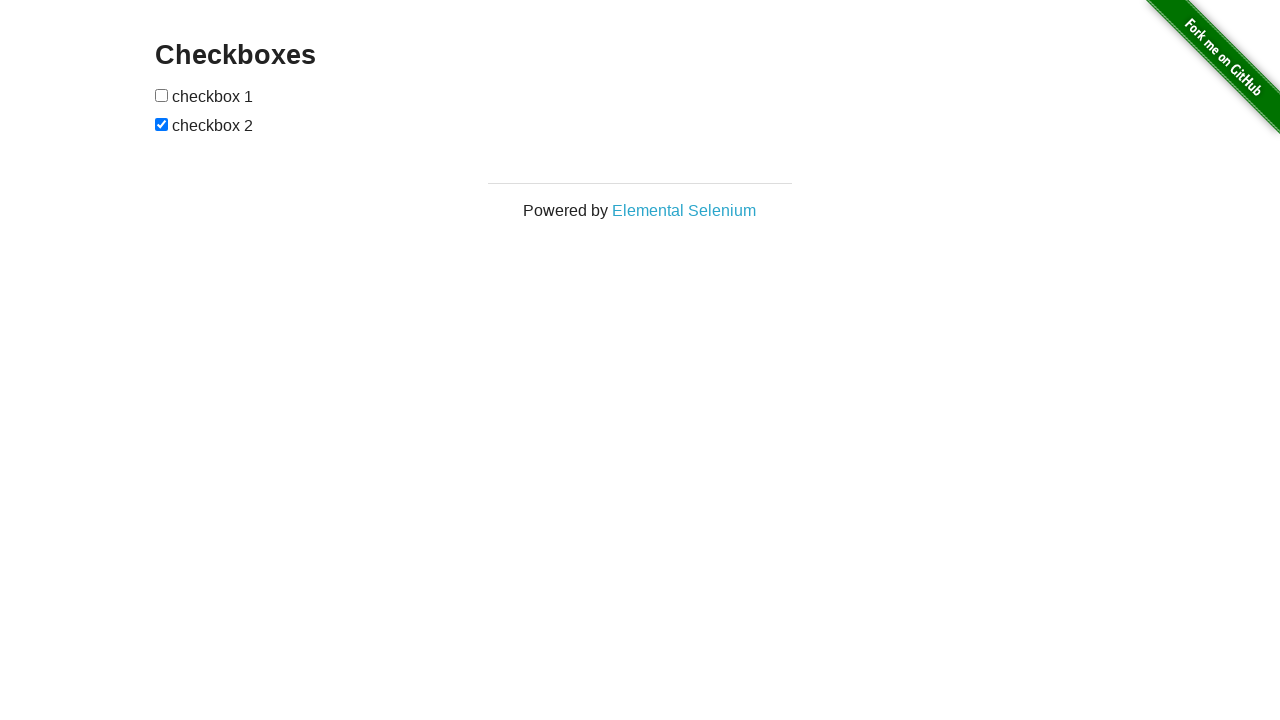

Clicked first checkbox to check it at (162, 95) on xpath=//input[@type='checkbox'][1]
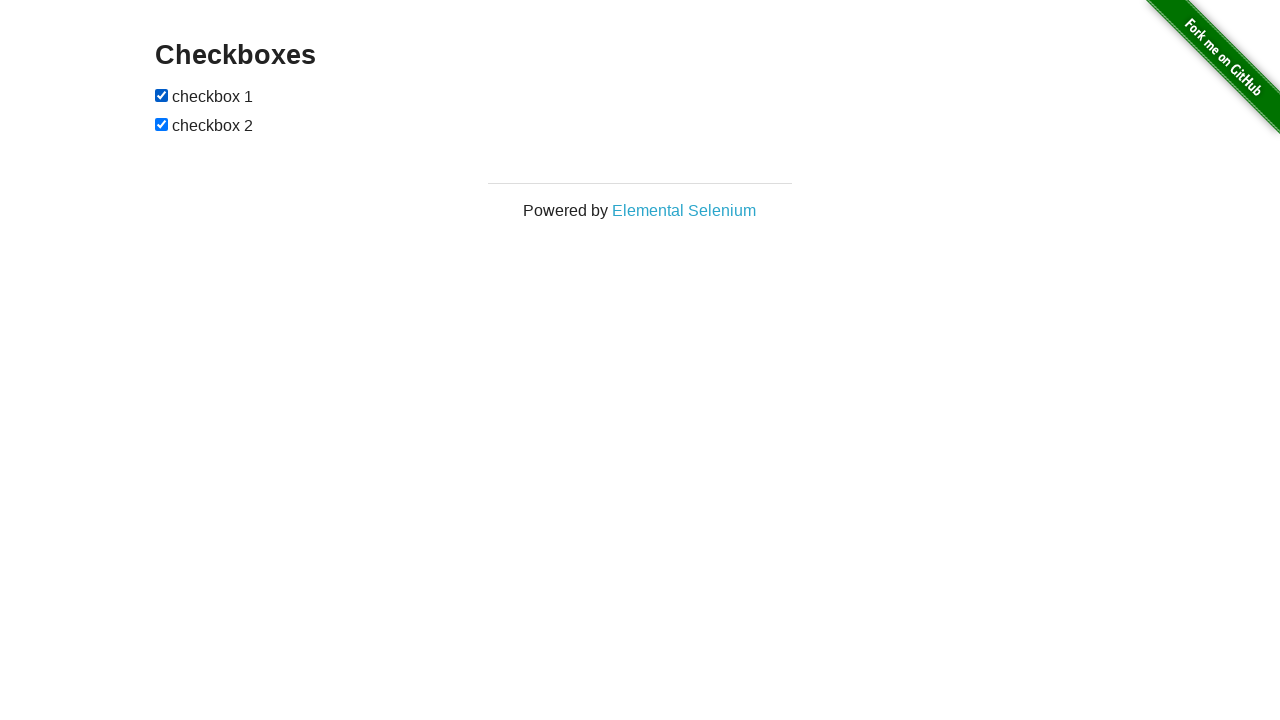

Located the second checkbox element
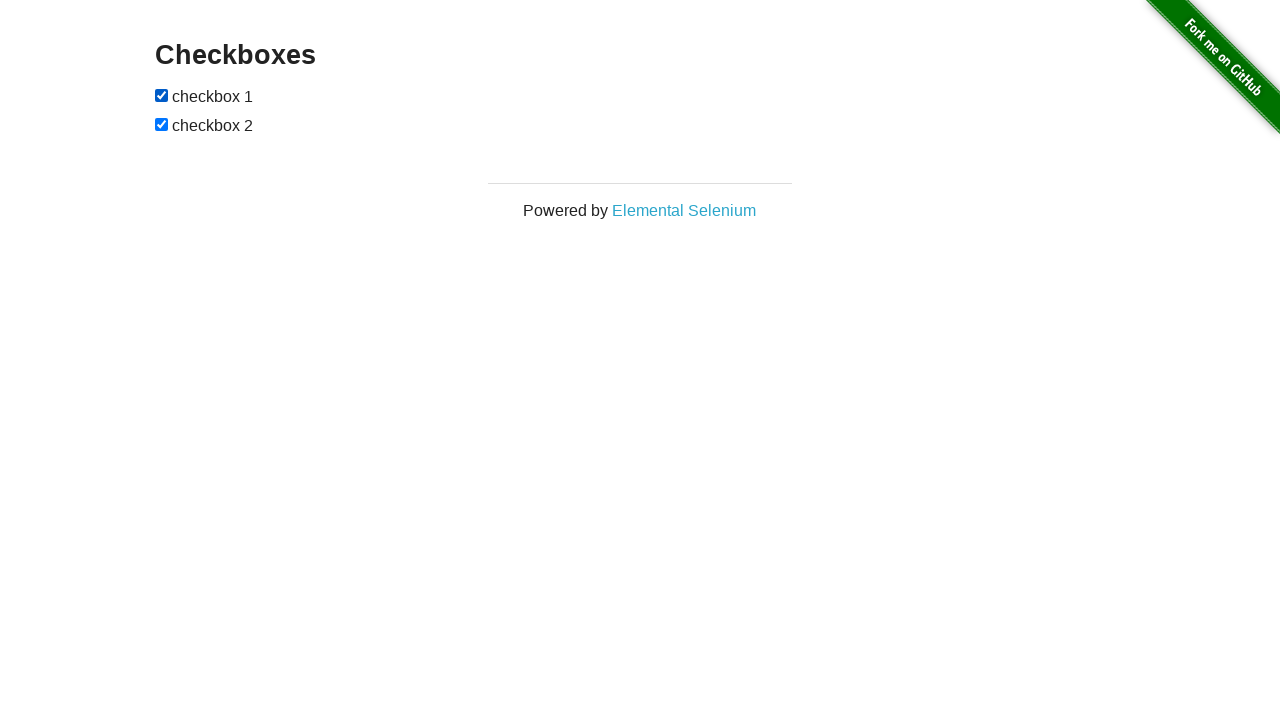

Checked if second checkbox is selected - it was already checked
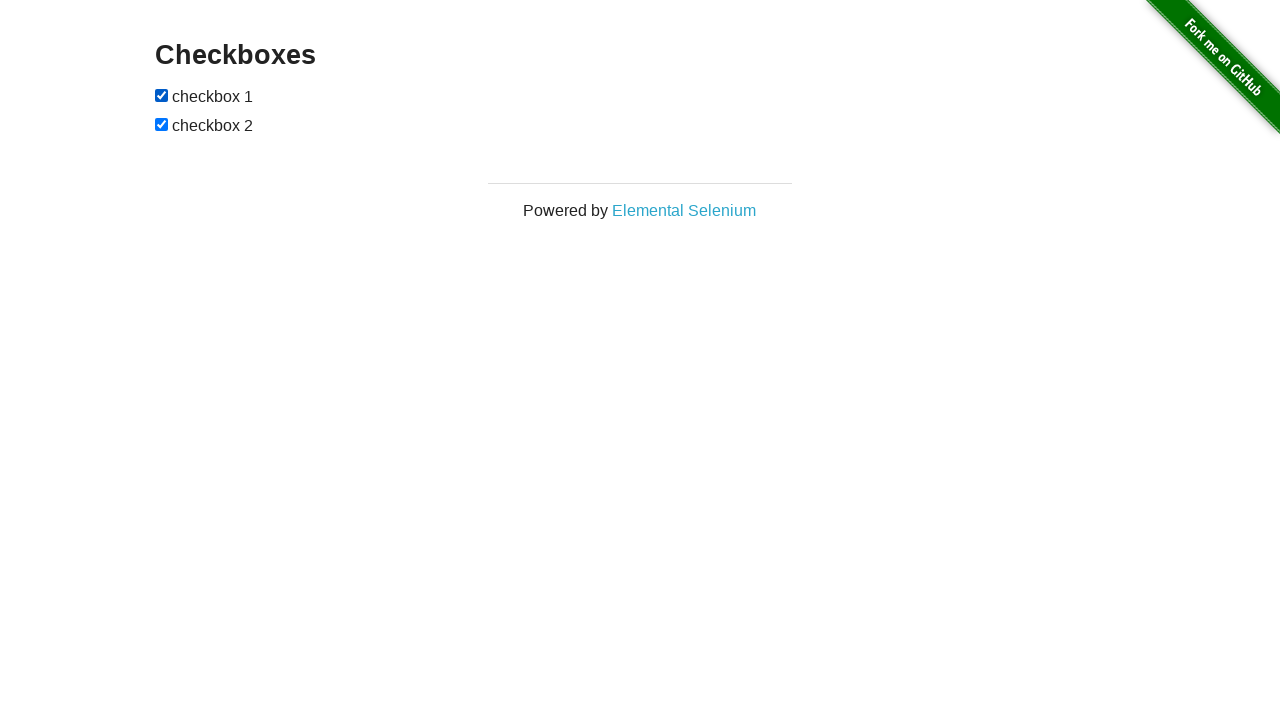

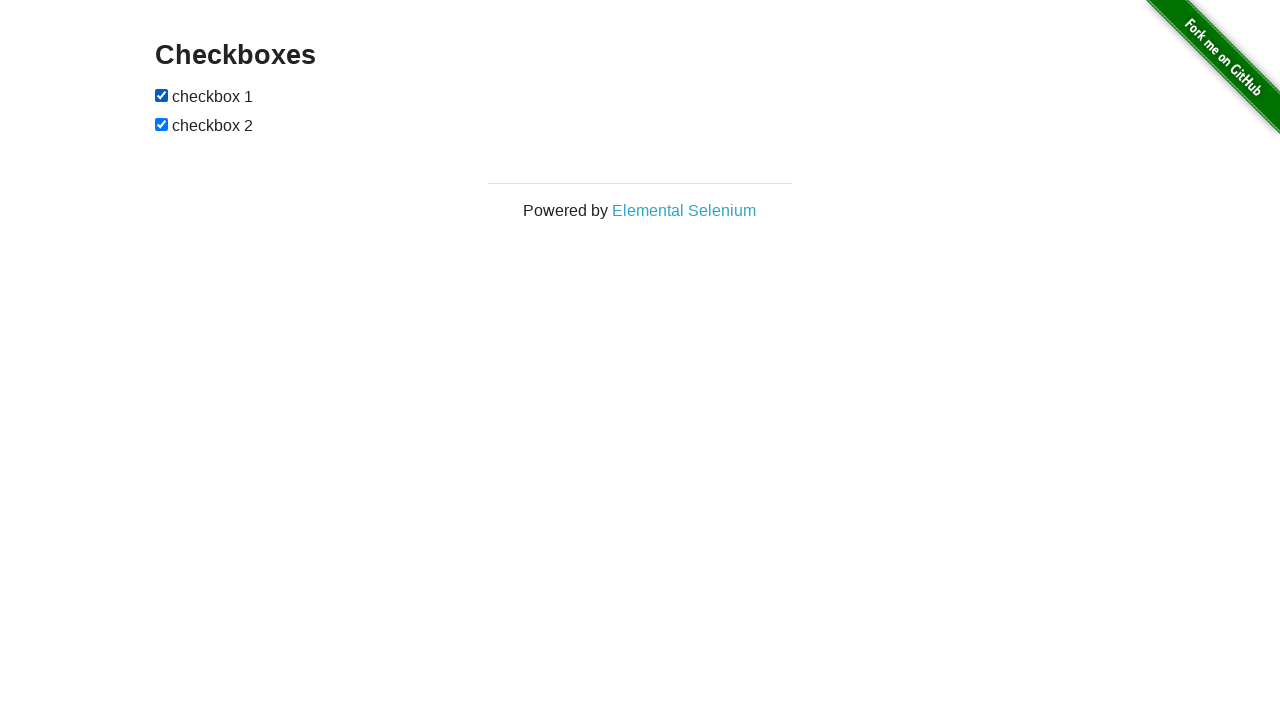